Tests the Yes radio button on DemoQA by navigating to the radio button page, clicking the Yes option, and verifying the selection text appears

Starting URL: https://demoqa.com/

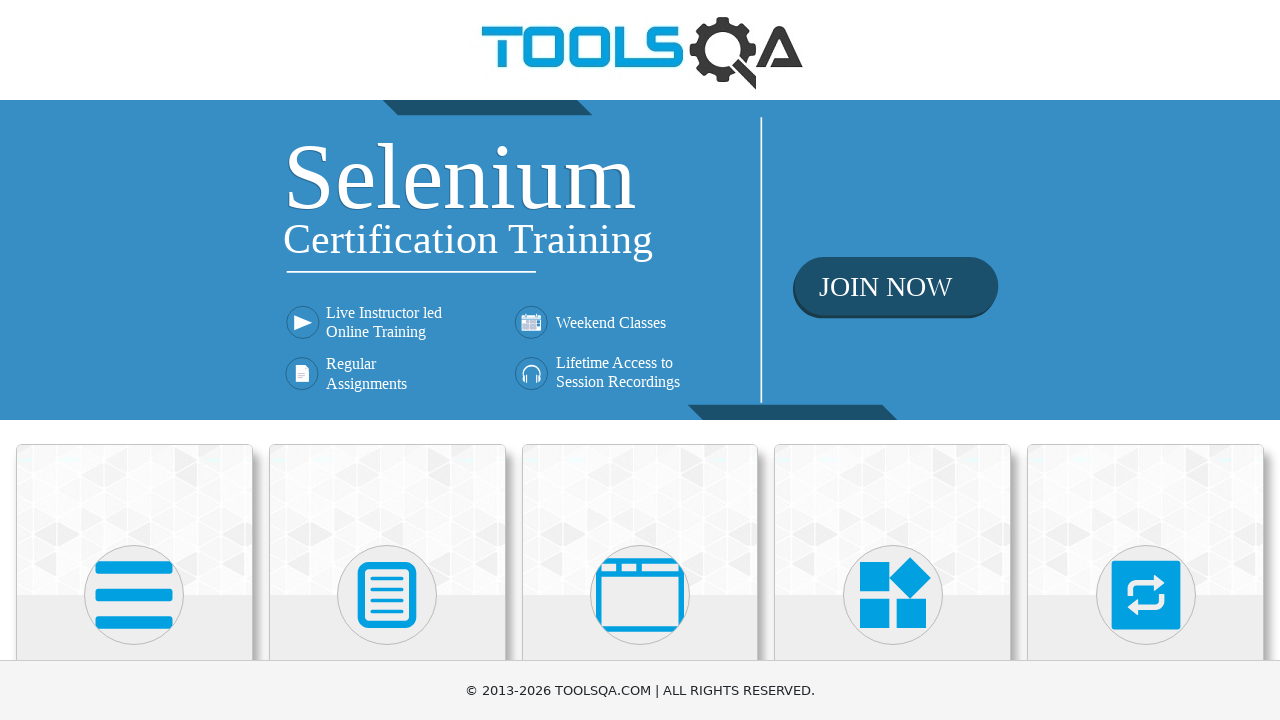

Clicked Elements in main menu at (134, 360) on text=Elements
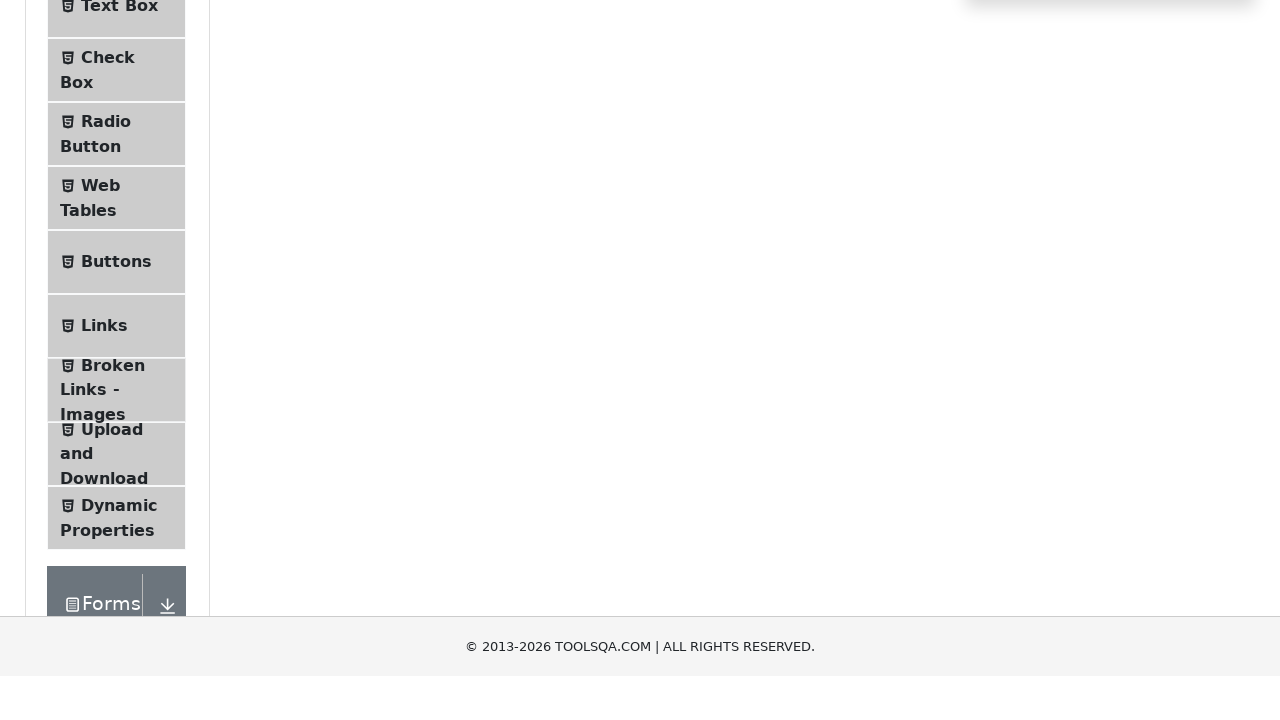

Clicked Radio Button in side menu at (106, 376) on text=Radio Button
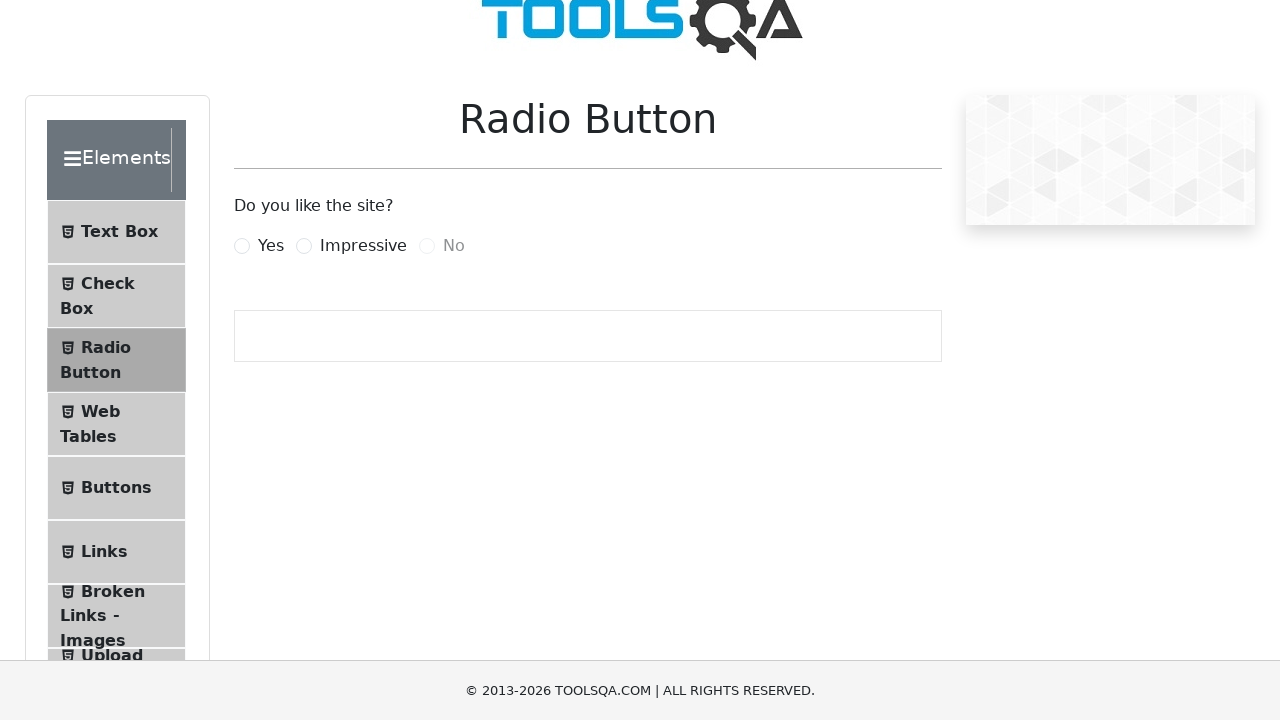

Clicked Yes radio button at (271, 246) on label[for='yesRadio']
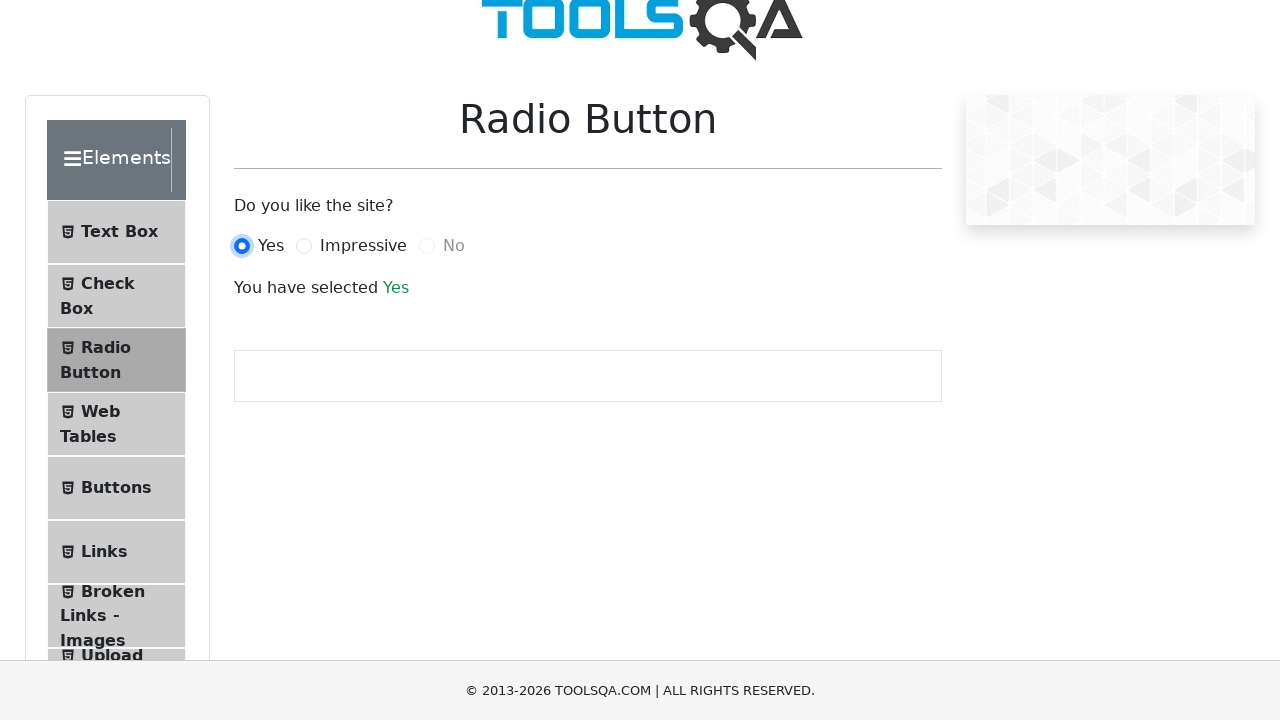

Verified selection text 'You have selected Yes' appeared
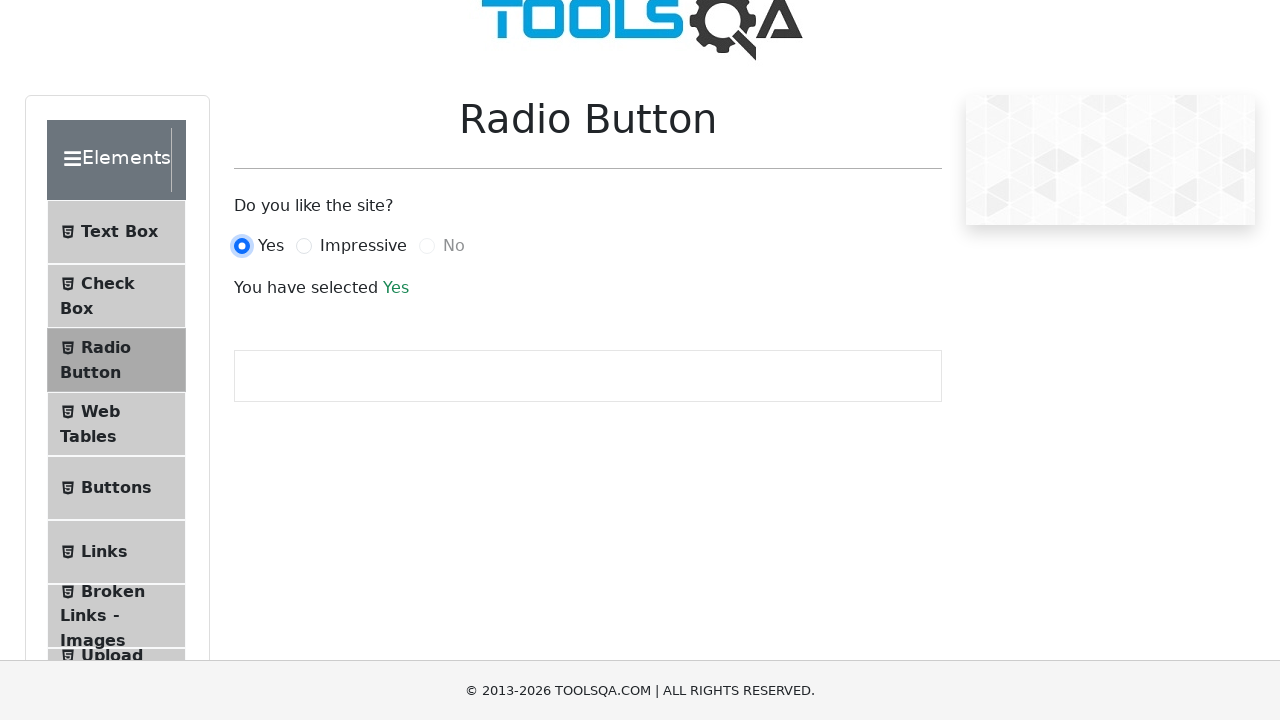

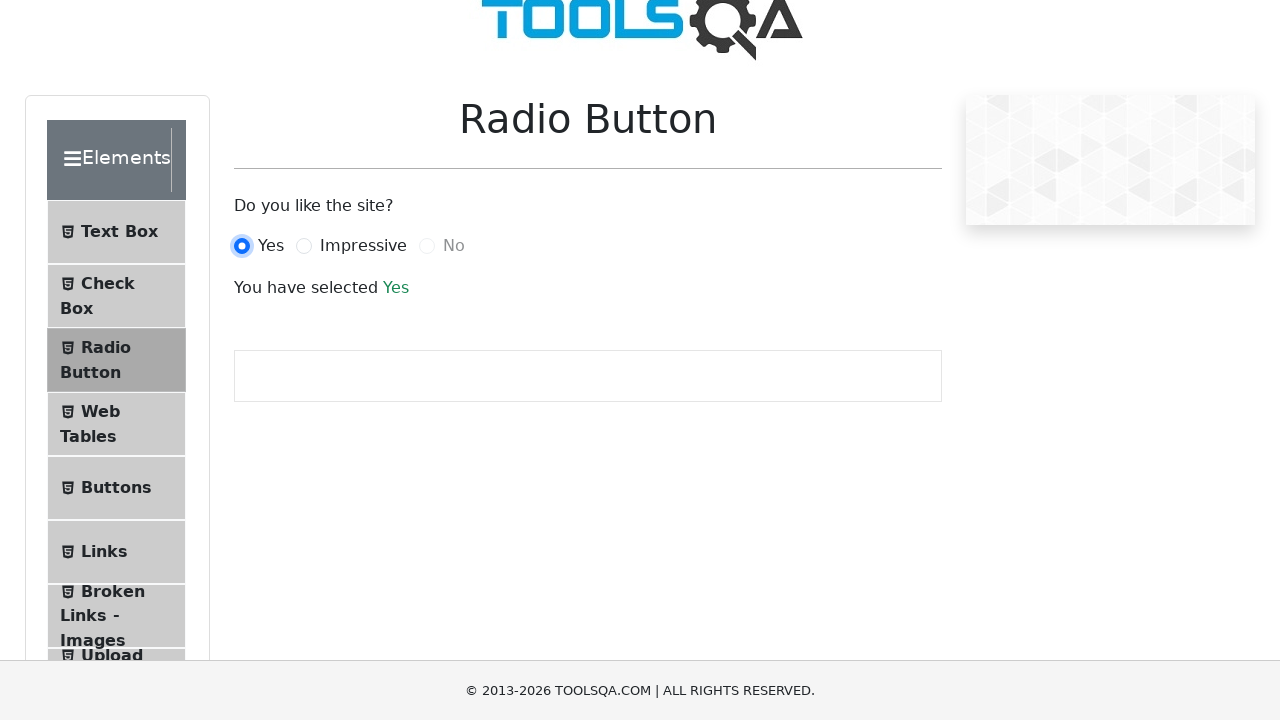